Solves a math problem by extracting a value from an element attribute, calculating the result, and submitting a form with checkboxes and radio buttons

Starting URL: http://suninjuly.github.io/get_attribute.html

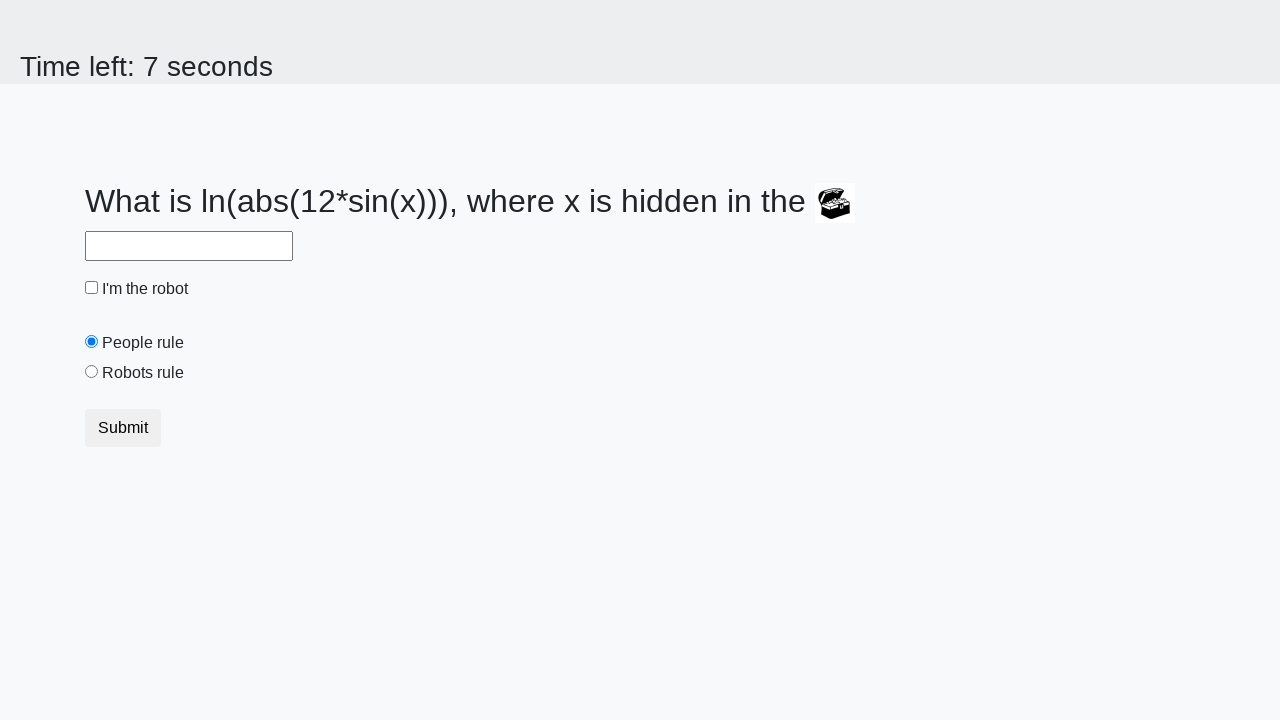

Extracted 'valuex' attribute from treasure element
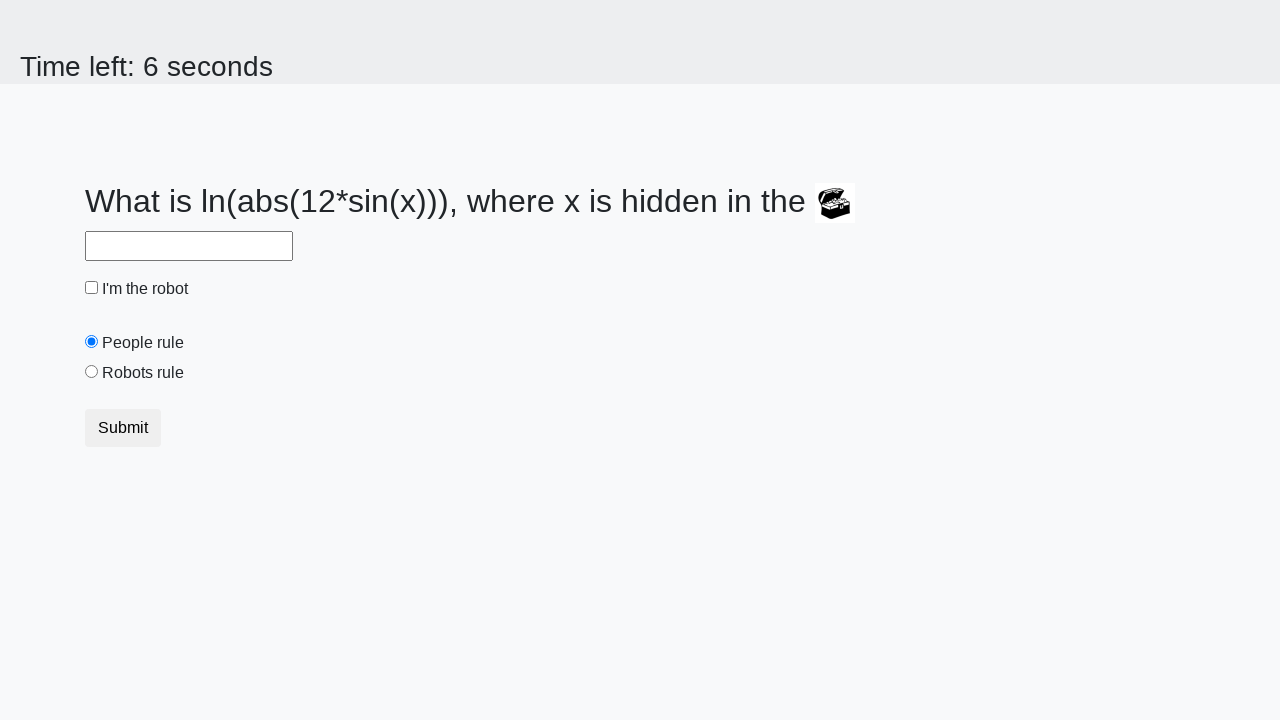

Calculated the math problem result using the extracted value
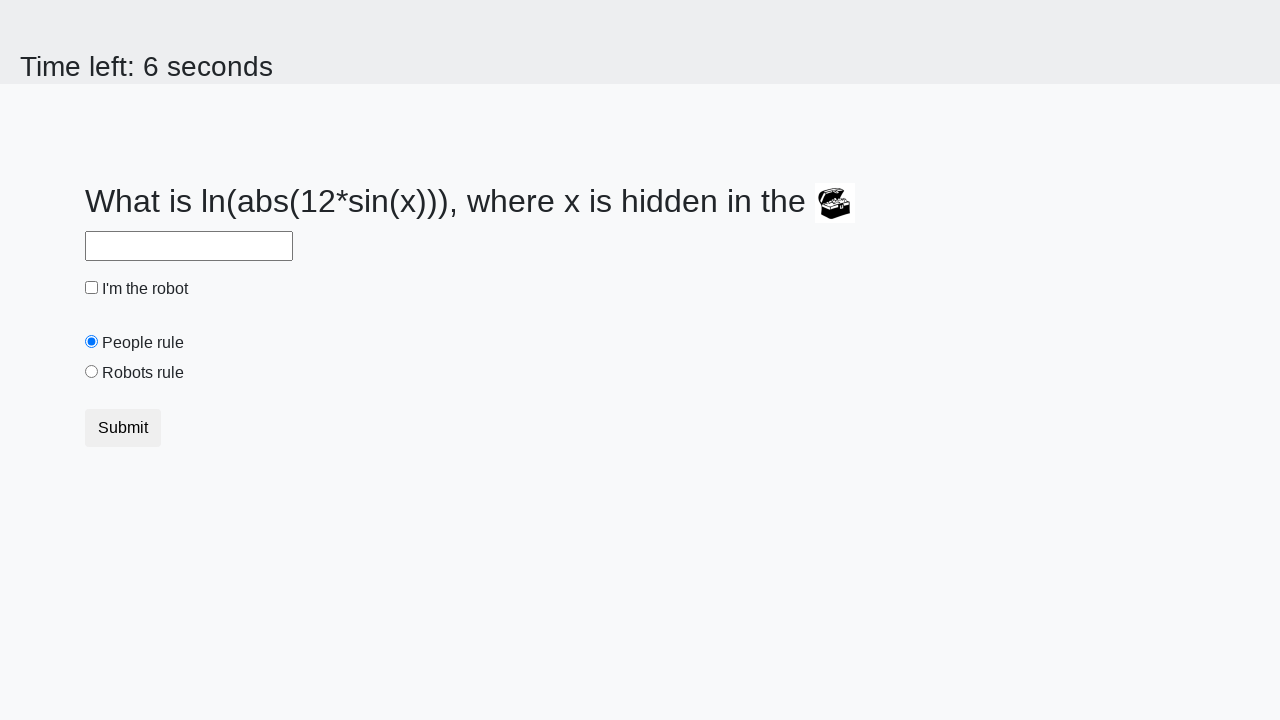

Filled answer field with calculated result on #answer
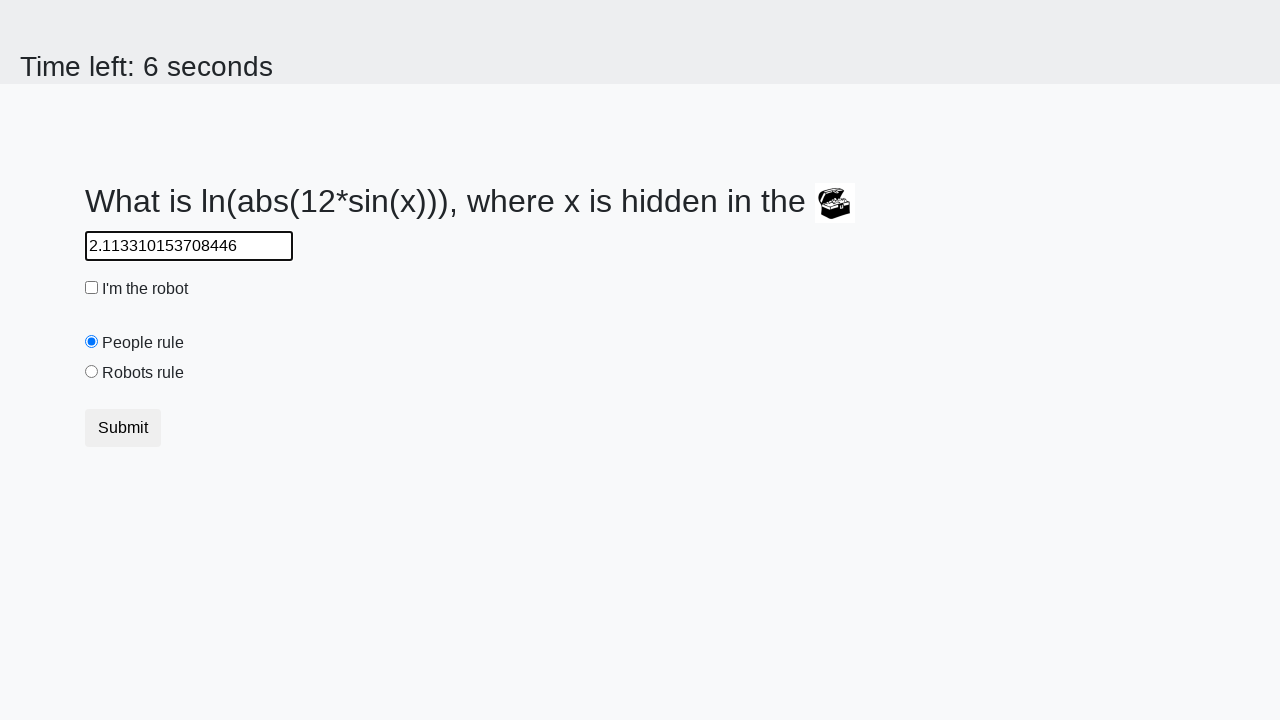

Clicked robot checkbox at (92, 288) on #robotCheckbox
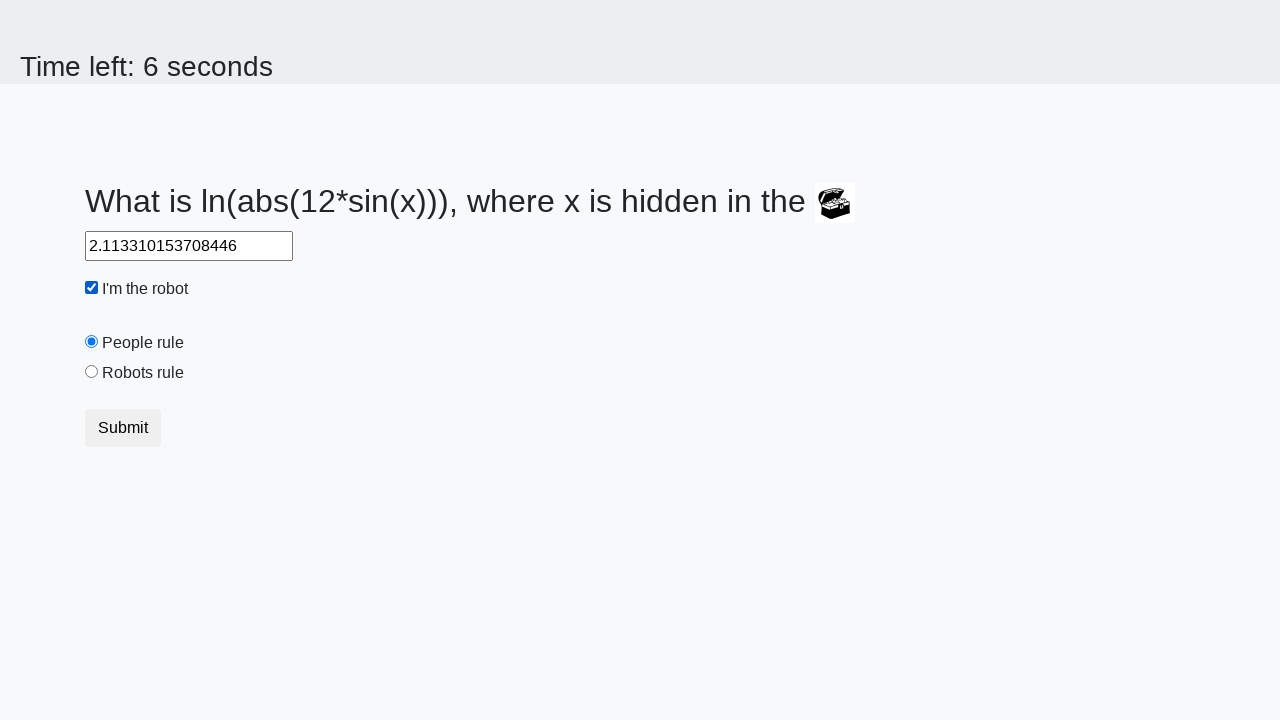

Selected 'robots rule' radio button at (92, 372) on #robotsRule
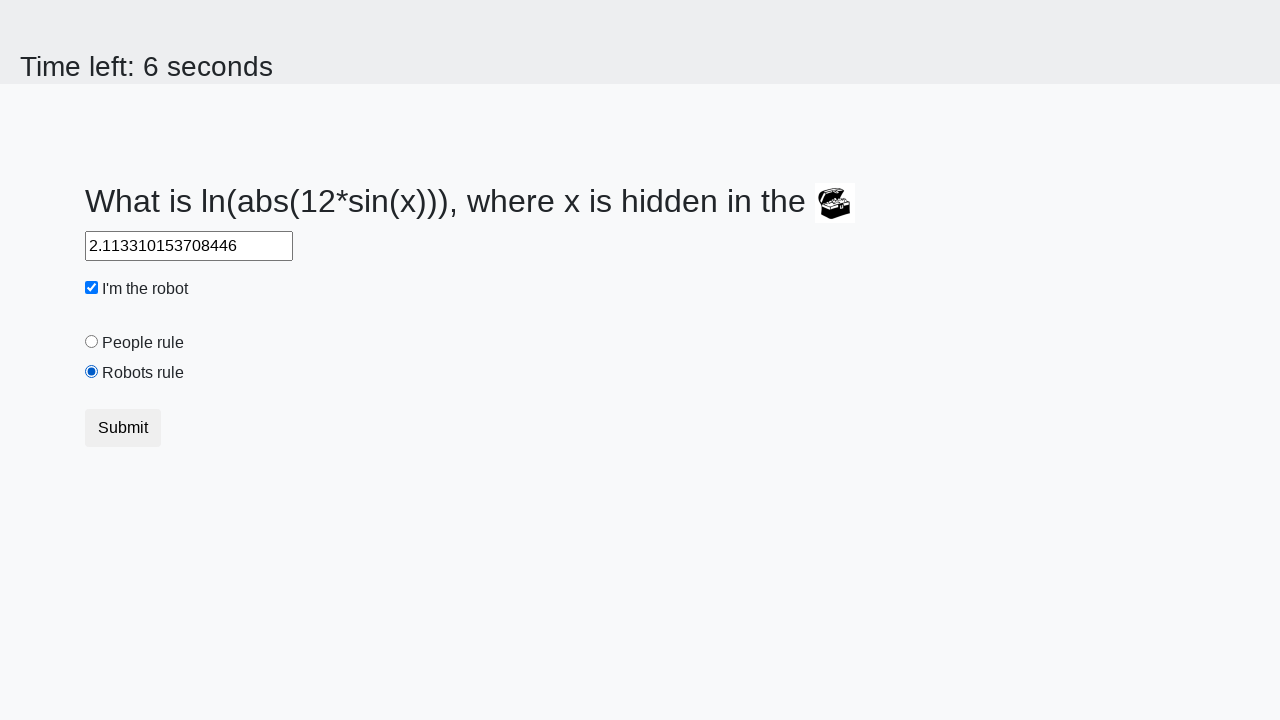

Submitted the form at (123, 428) on button.btn
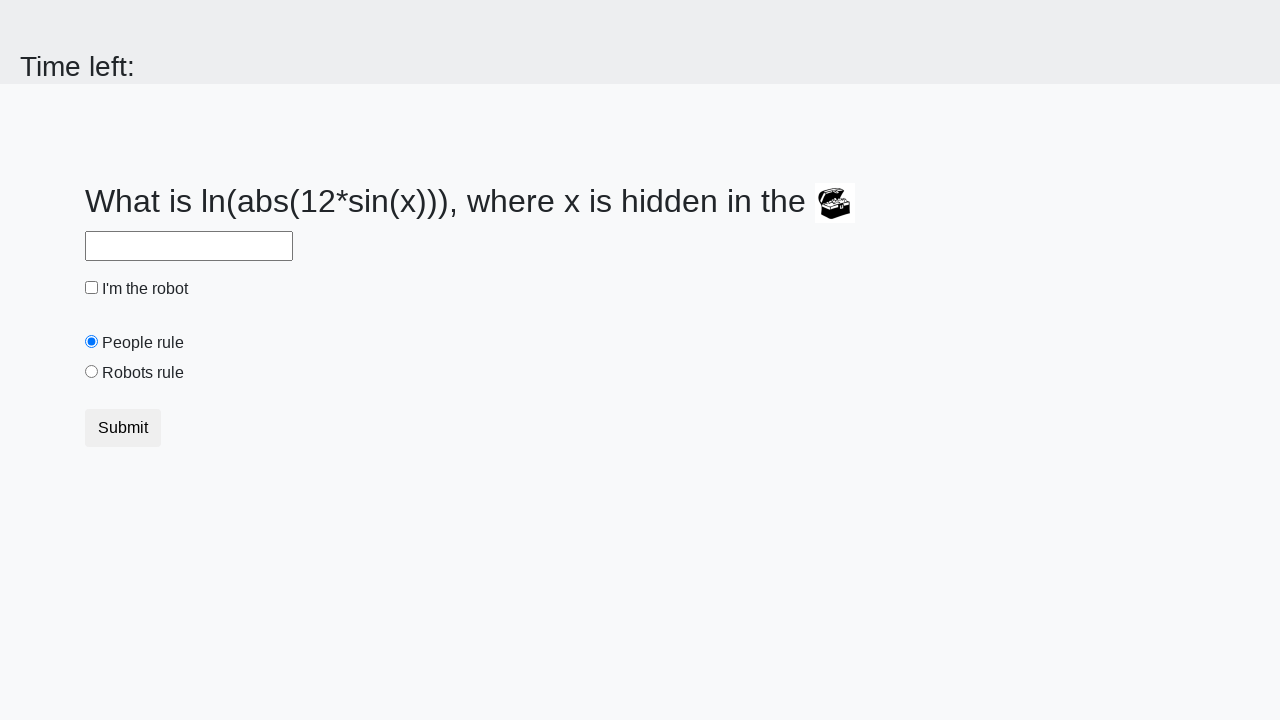

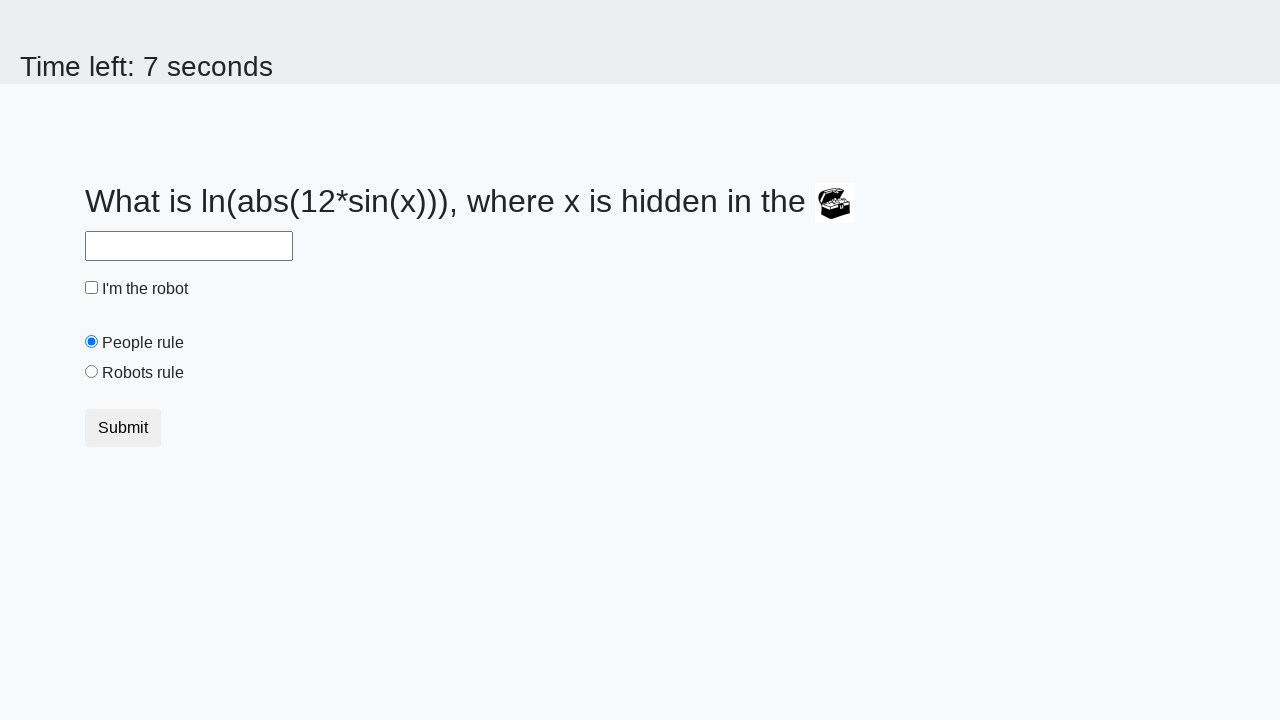